Tests browser navigation controls (back/forward), verifies page title, and manipulates browser window position and size on Ajio.com

Starting URL: https://www.ajio.com/

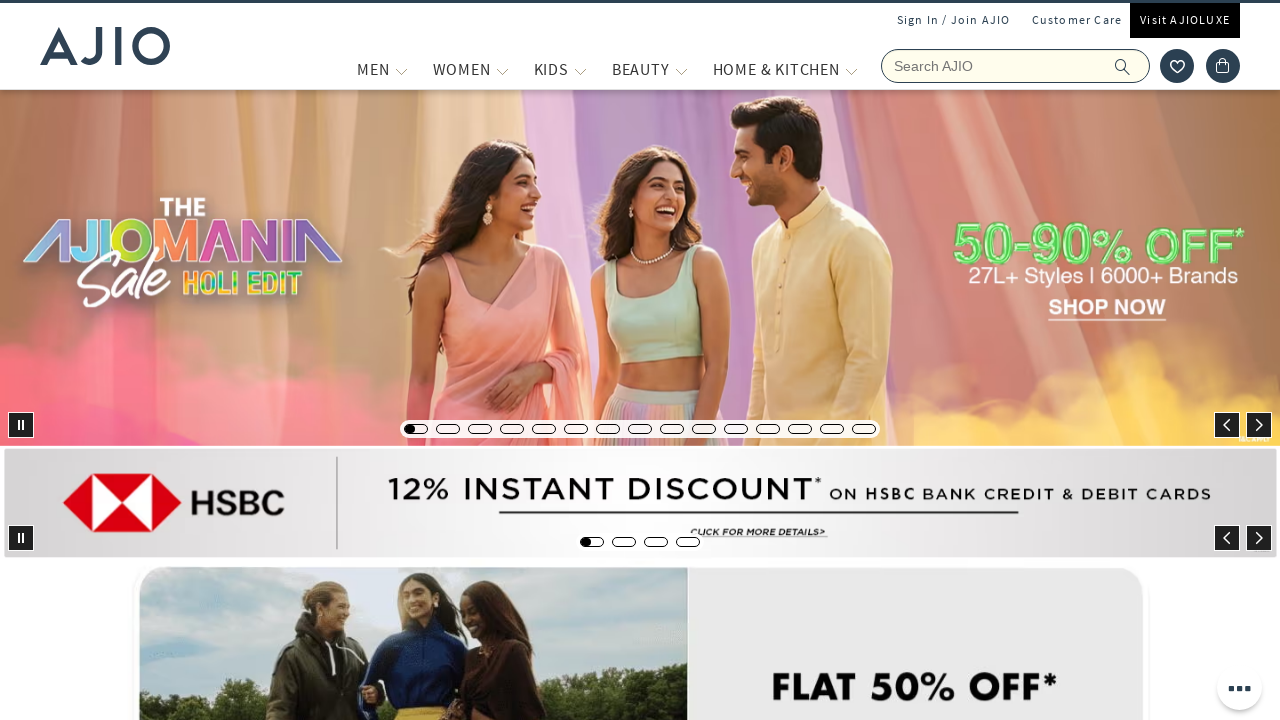

Navigated back from Ajio.com
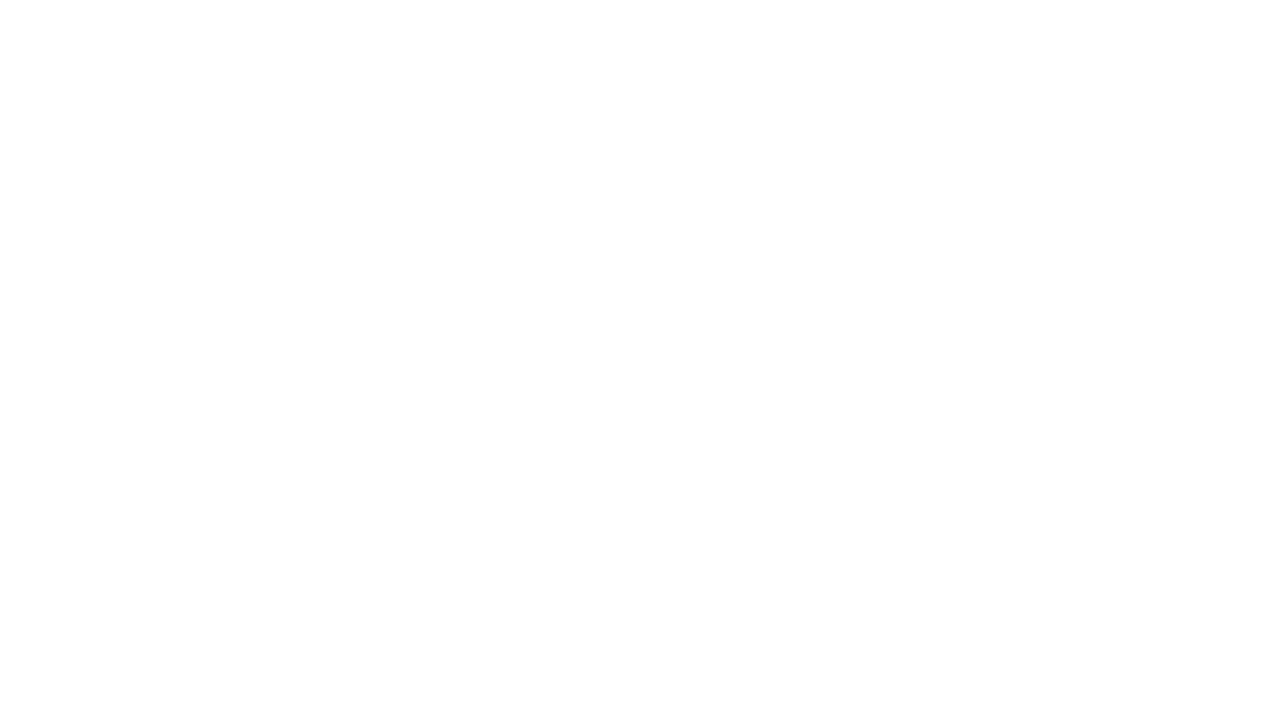

Navigated forward to return to Ajio.com
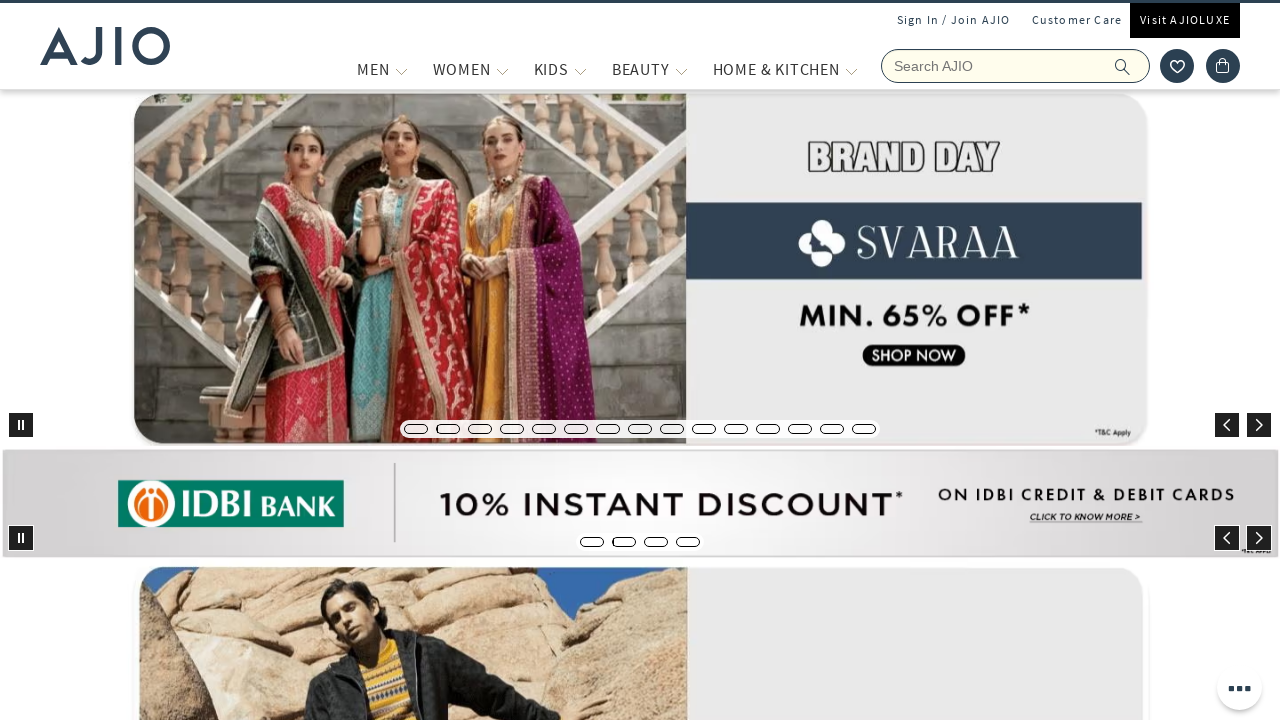

Waited for page to reach networkidle state
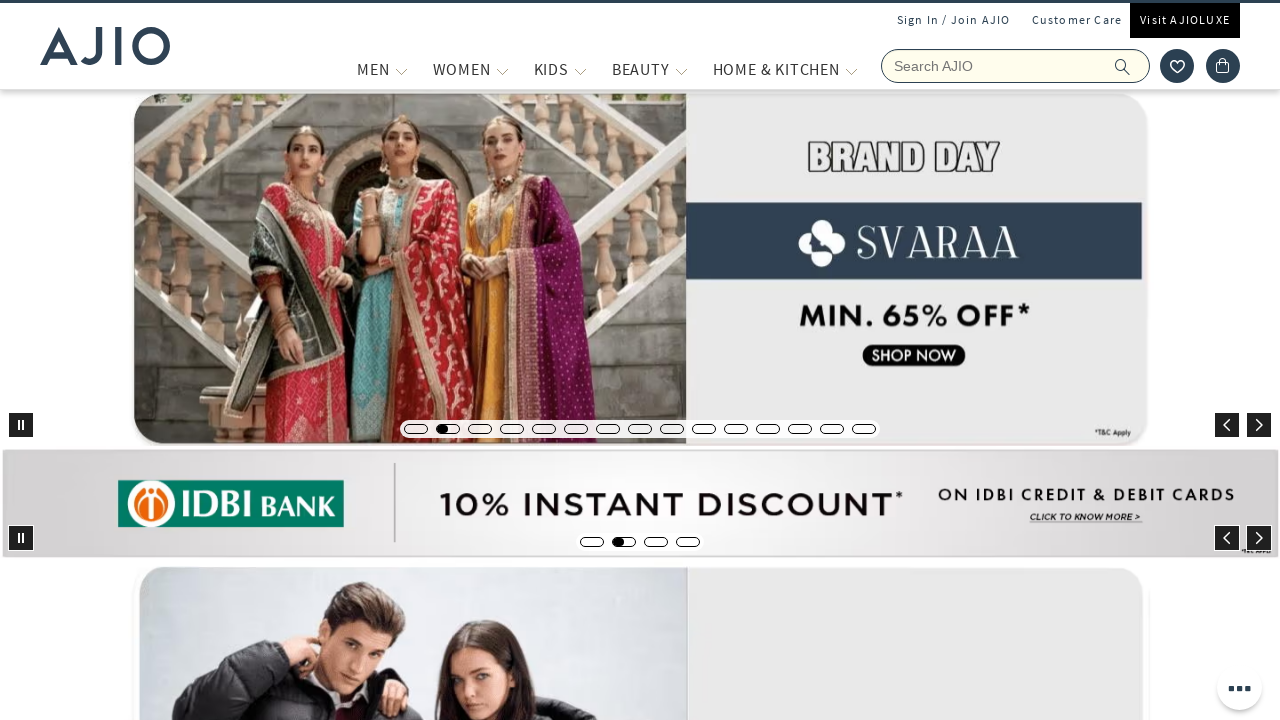

Verified page title: Online Shopping Site for Women, Men, Kids Fashion, Lifestyle & More.
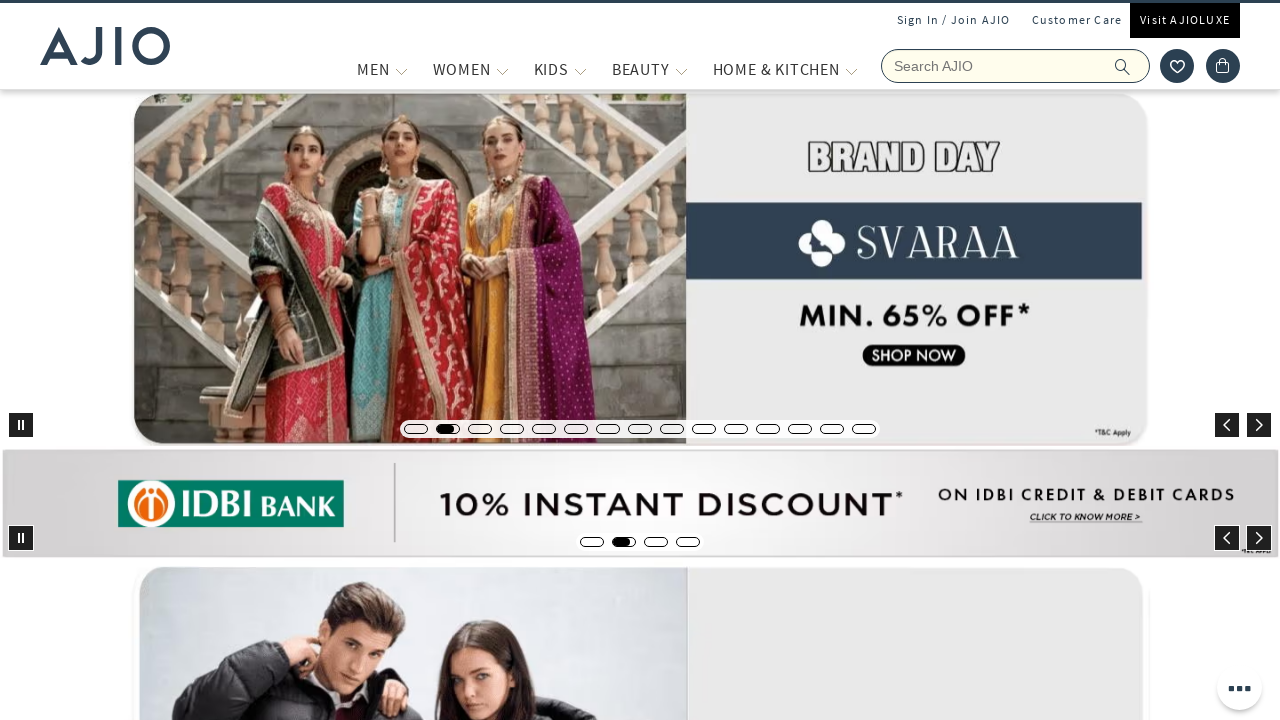

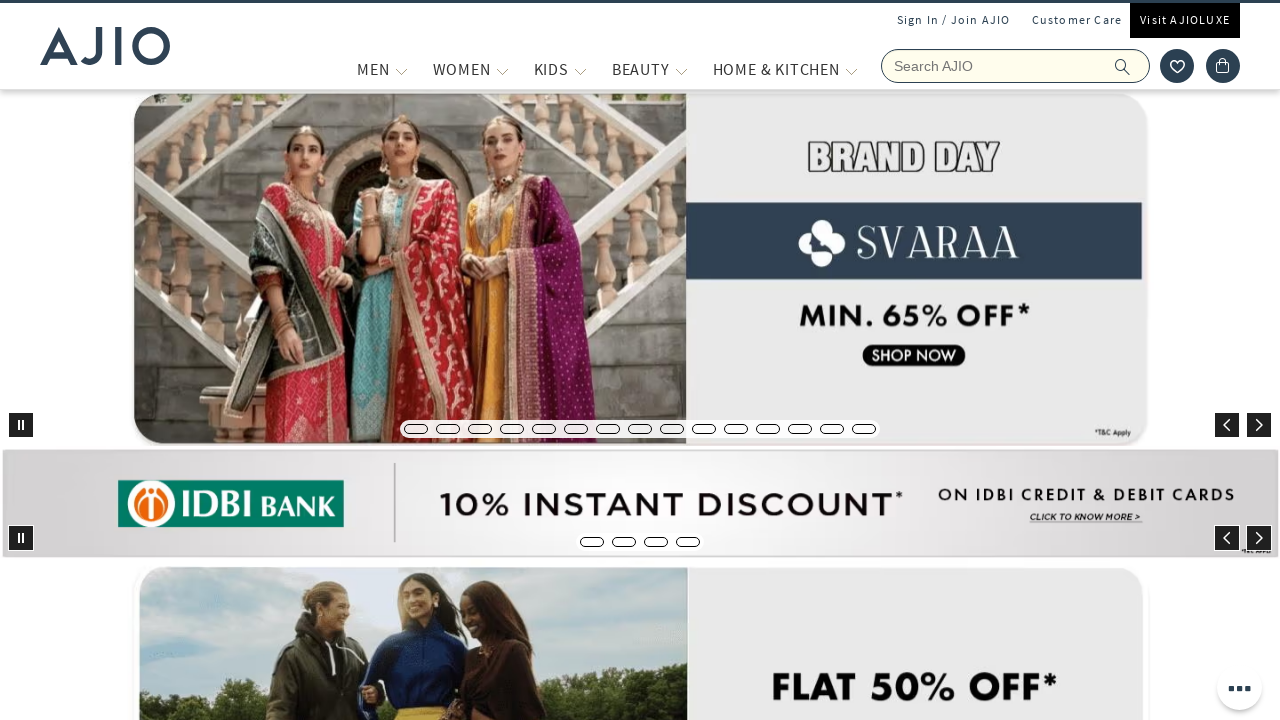